Tests e-commerce add-to-cart functionality by selecting a product, clicking add to cart, and verifying the product appears in the cart

Starting URL: https://bstackdemo.com/

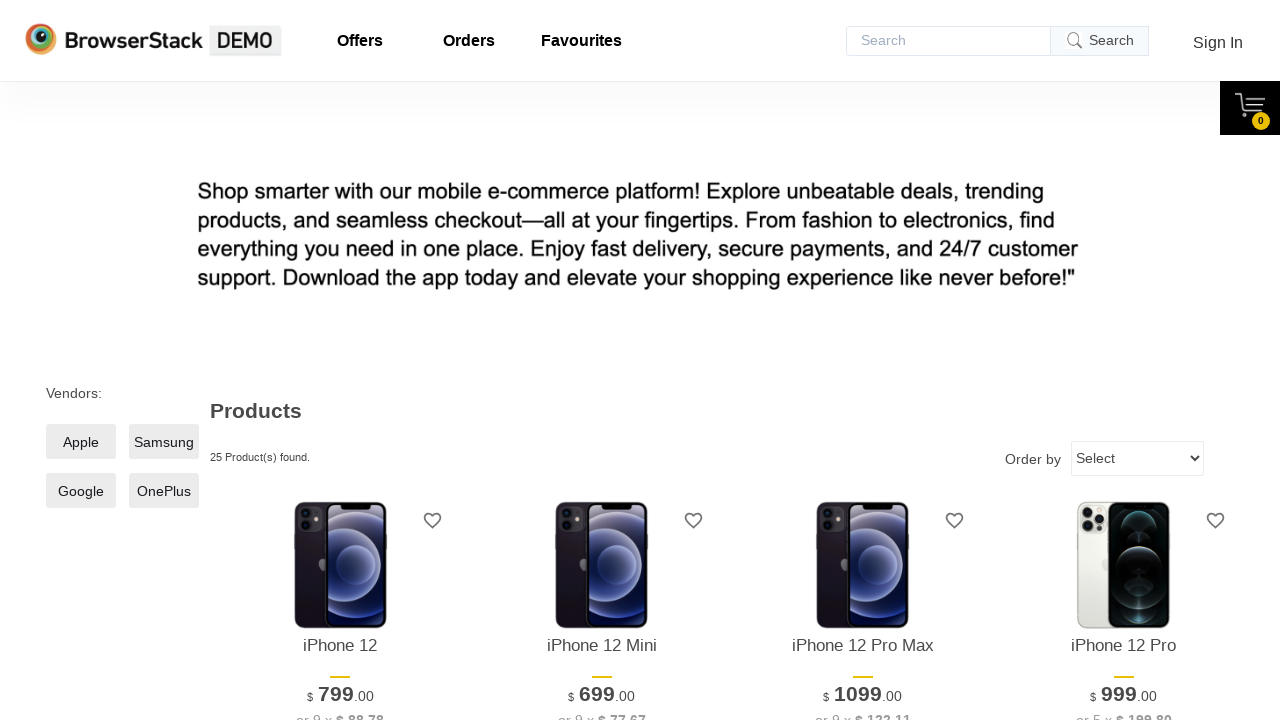

Waited 1000ms for page to load
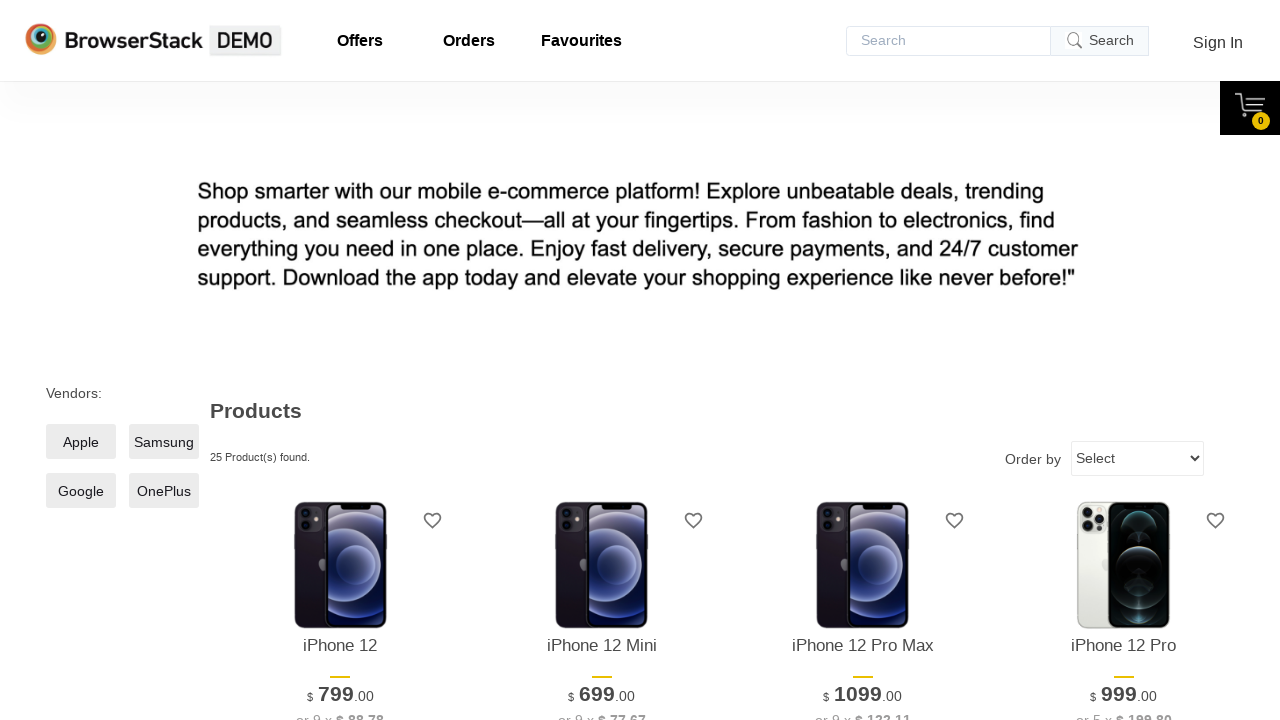

Verified 'StackDemo' in page title
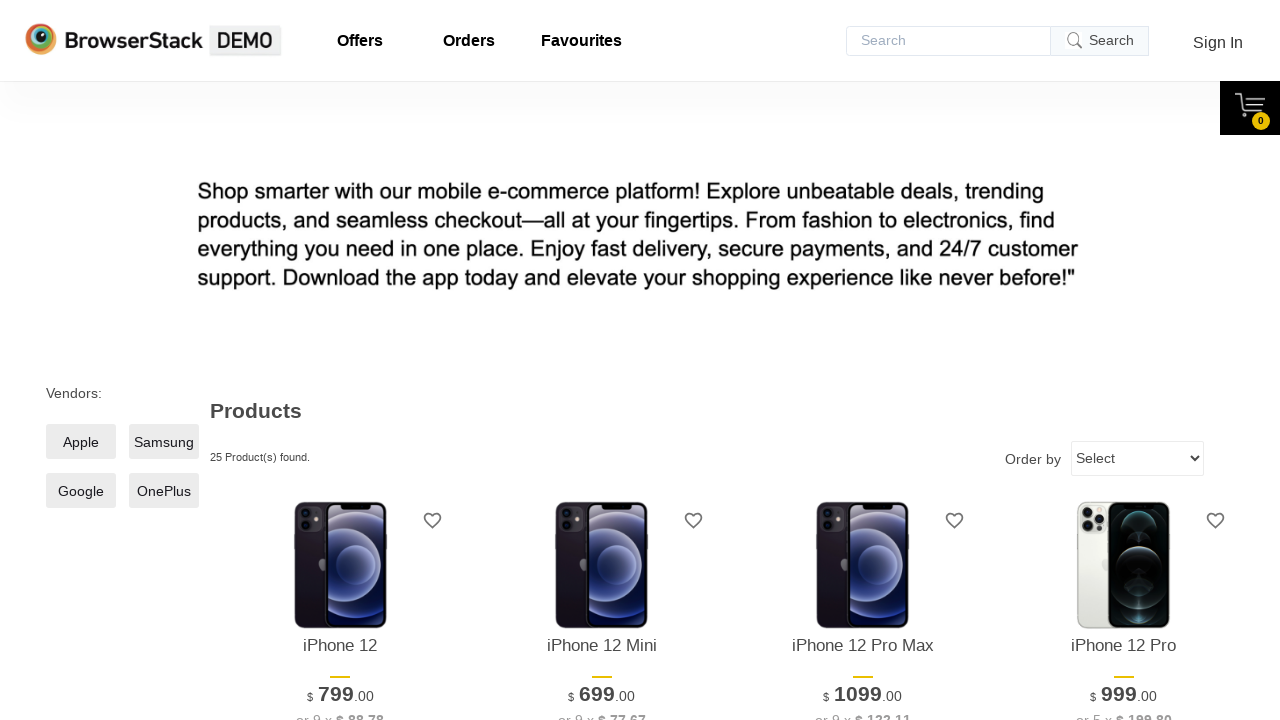

Located first product element on page
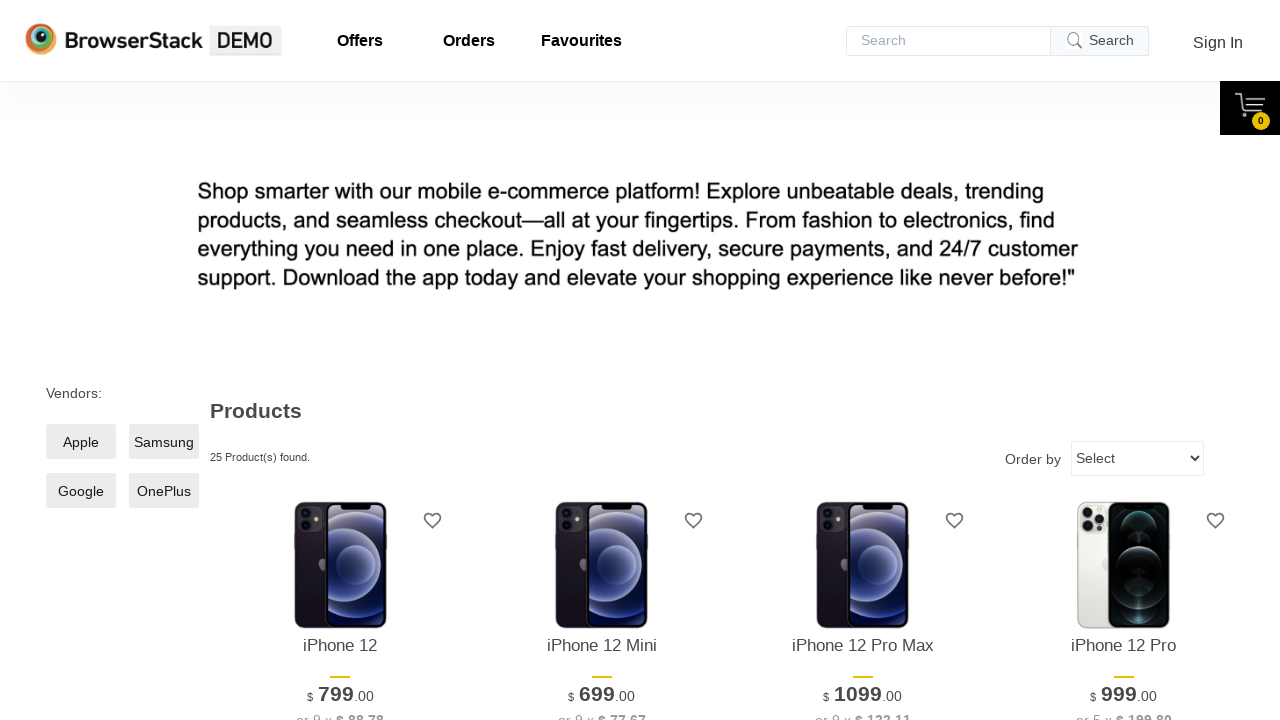

Retrieved product text: iPhone 12
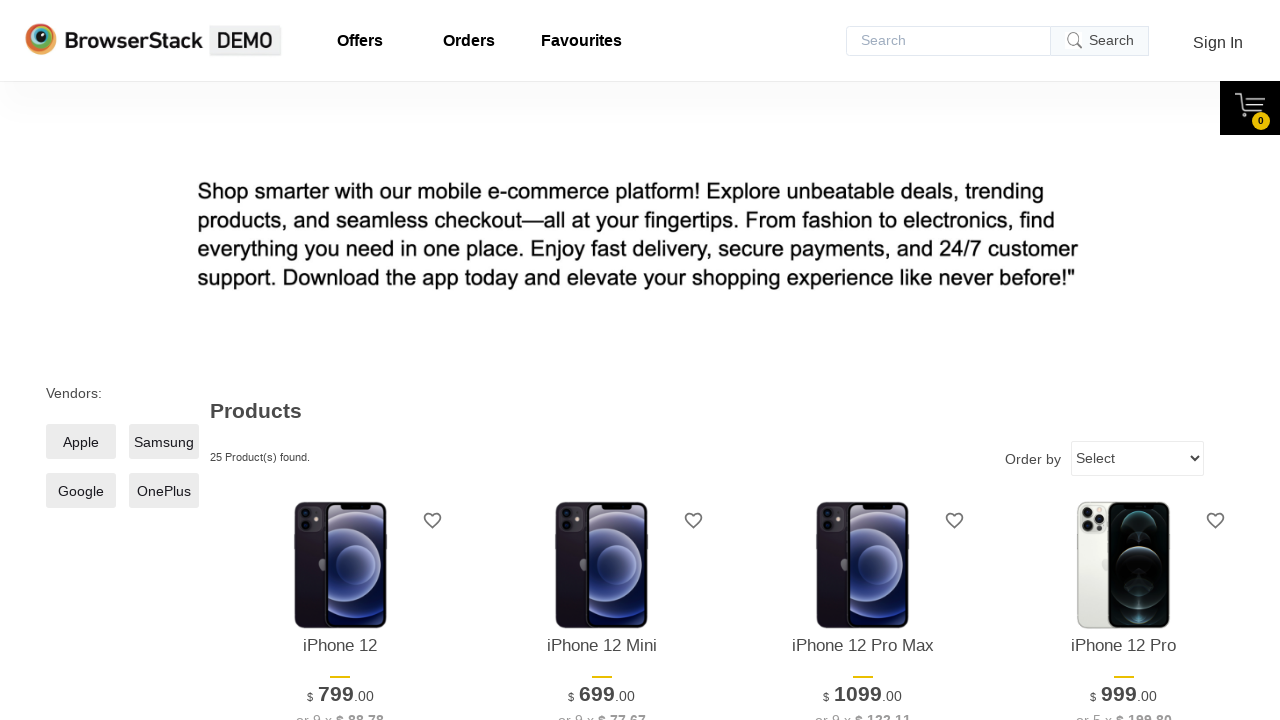

Located 'Add to cart' button for first product
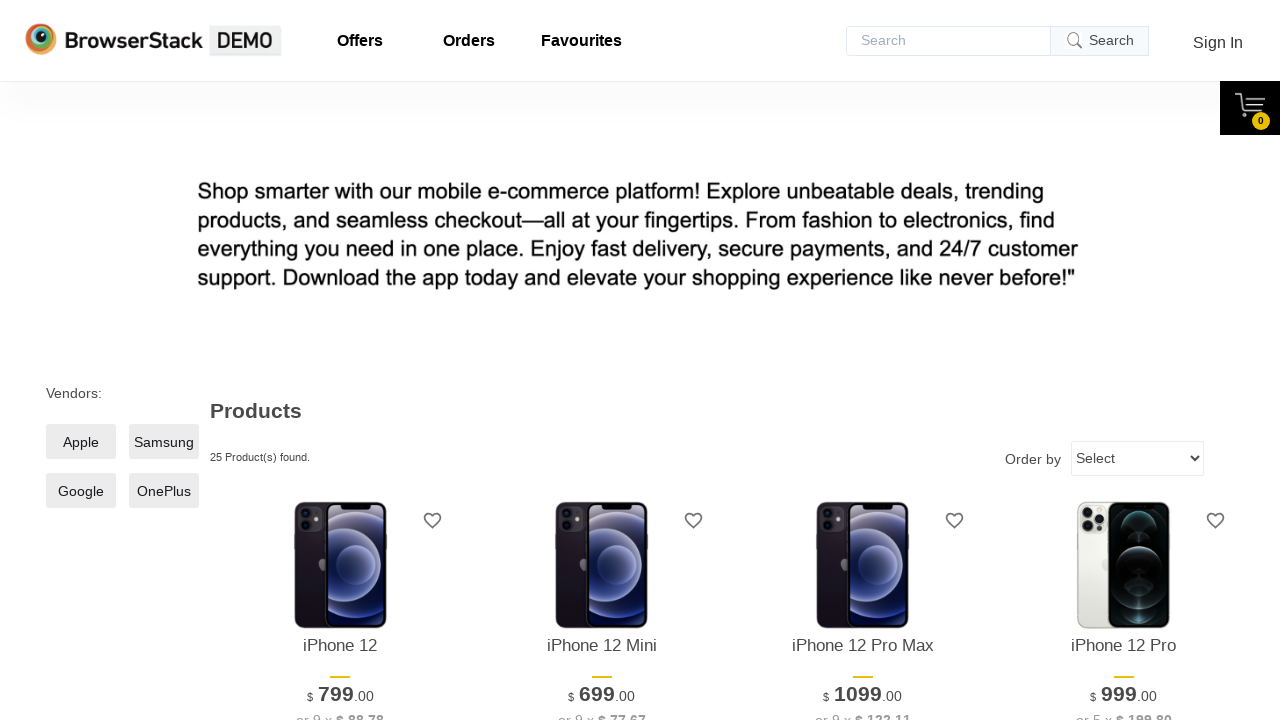

Clicked 'Add to cart' button at (340, 361) on xpath=//*[@id="1"]/div[4]
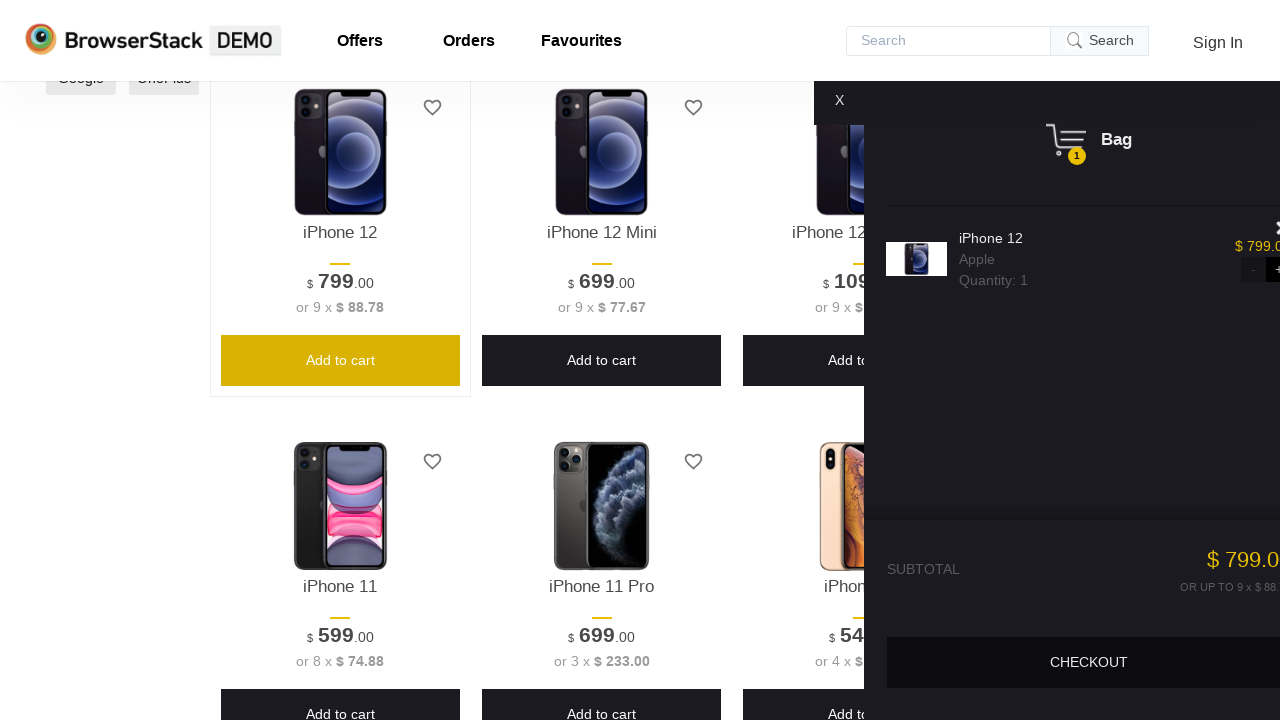

Cart pane became visible
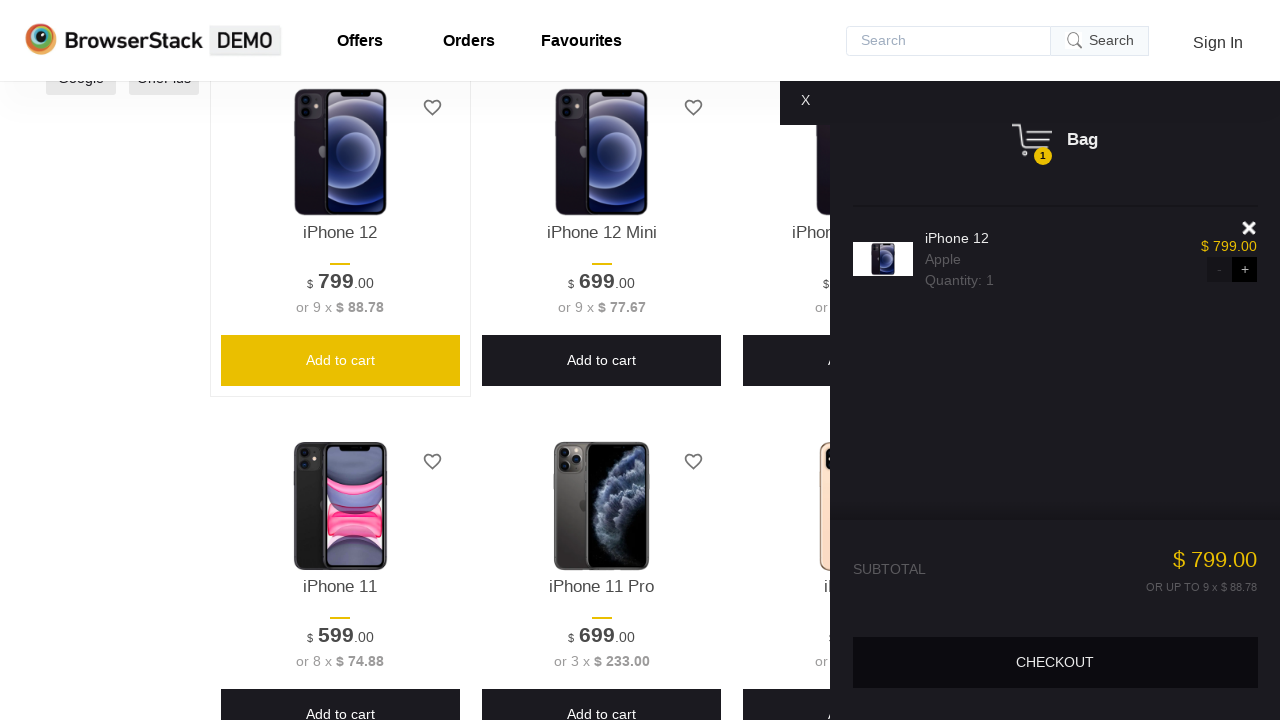

Located product in cart
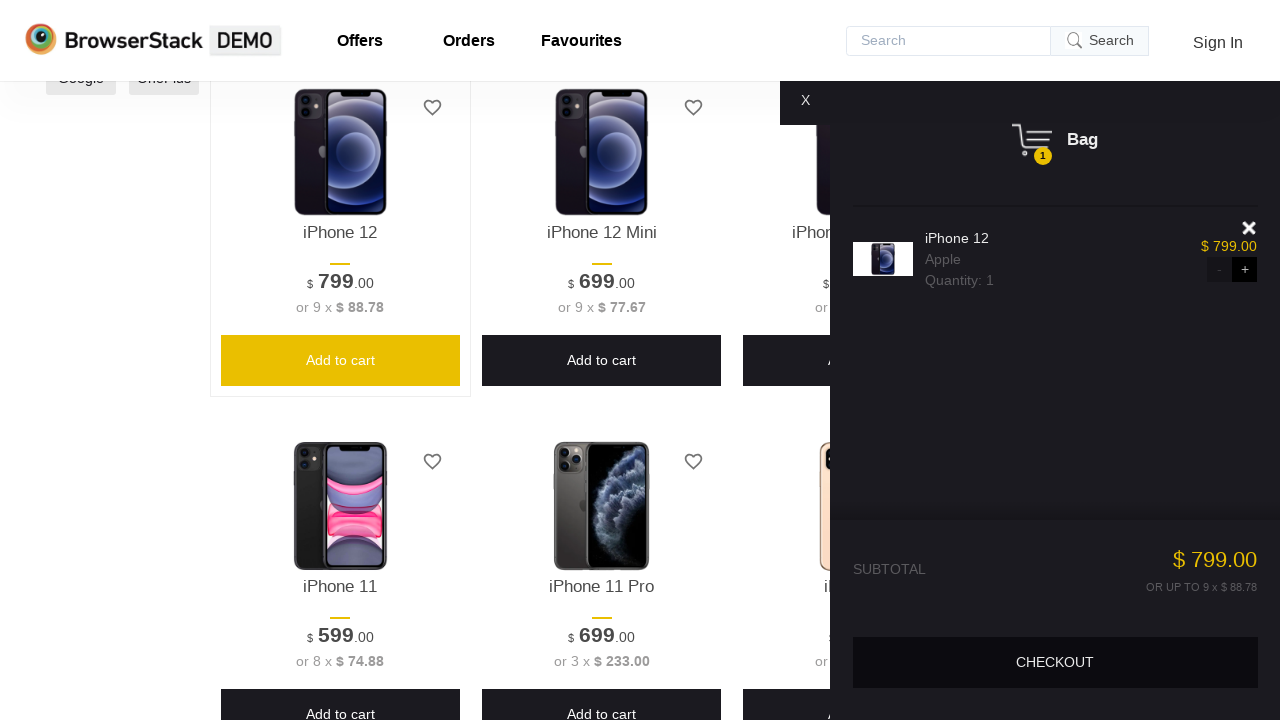

Retrieved product text from cart: iPhone 12
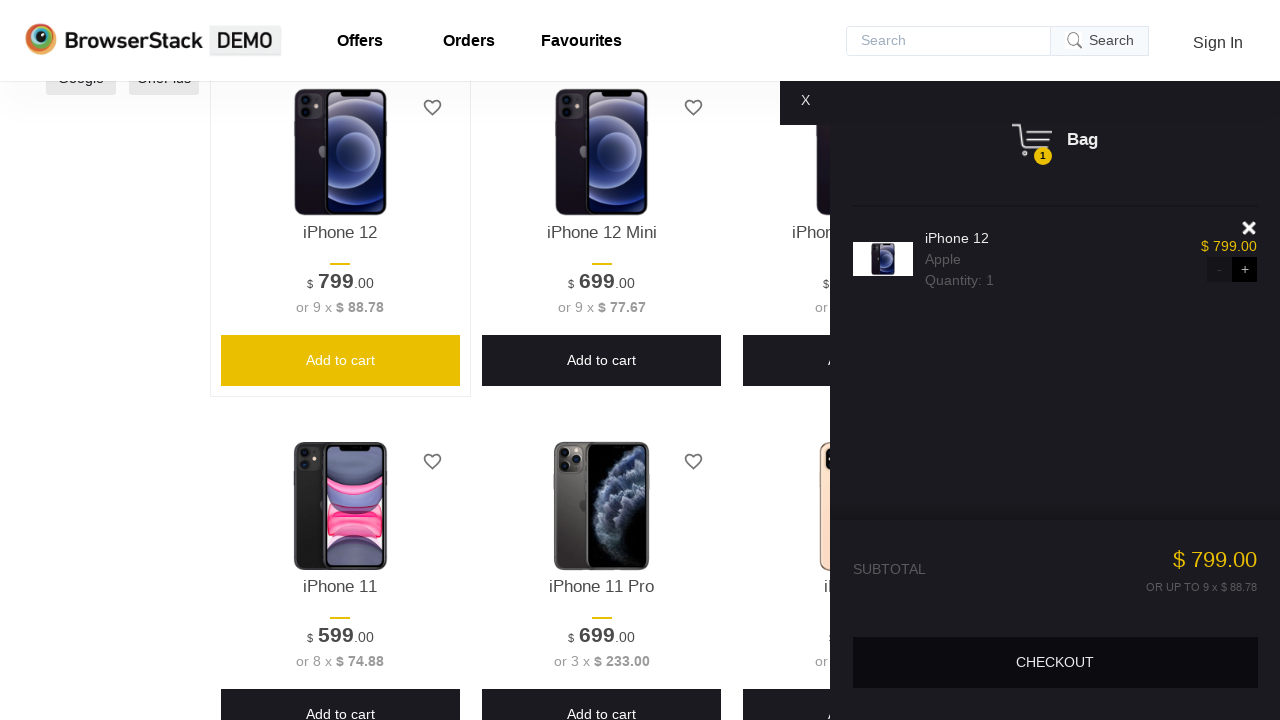

Verified product was correctly added to cart
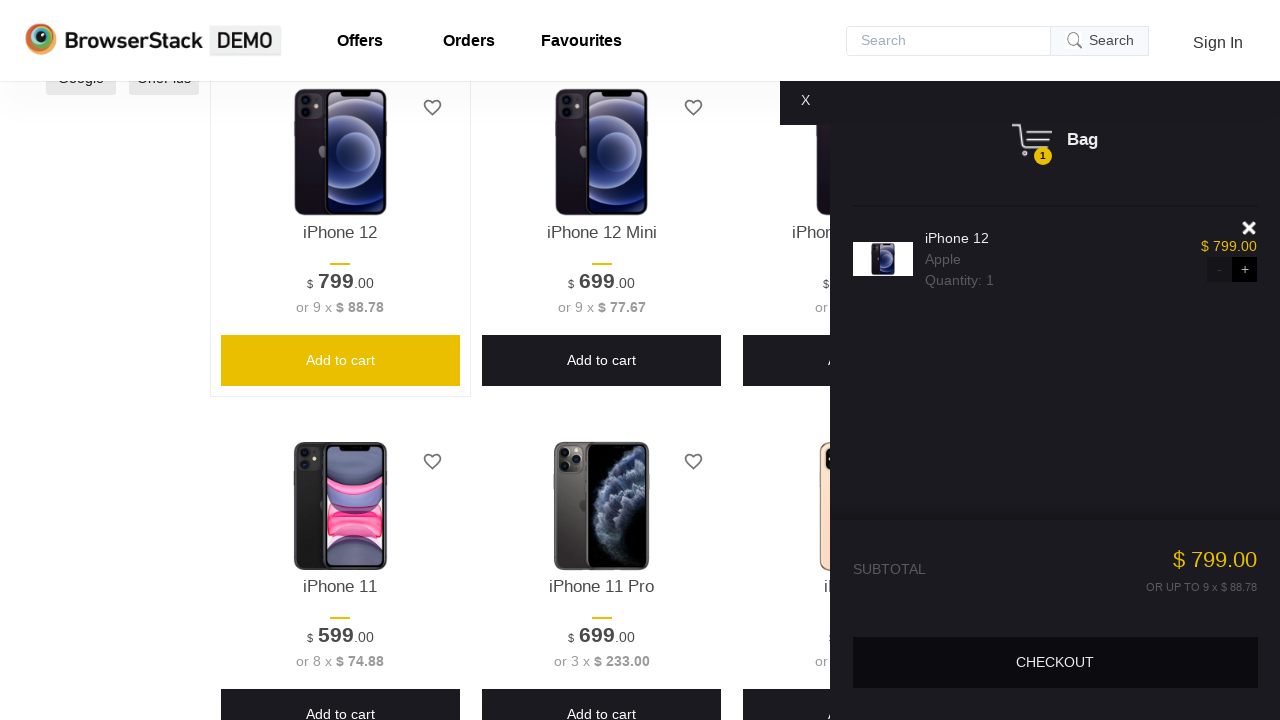

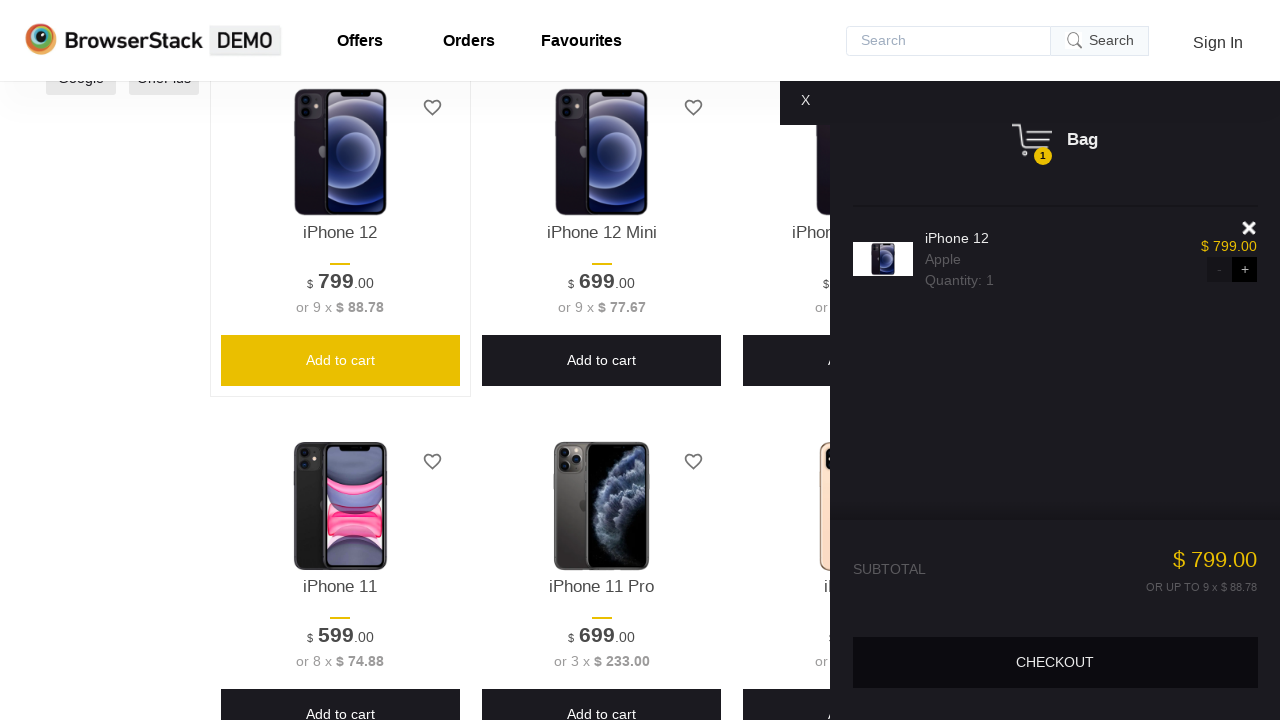